Navigates to Rahul Shetty Academy's Selenium Practice page and verifies the page loads by checking the title.

Starting URL: https://rahulshettyacademy.com/seleniumPractise/#/

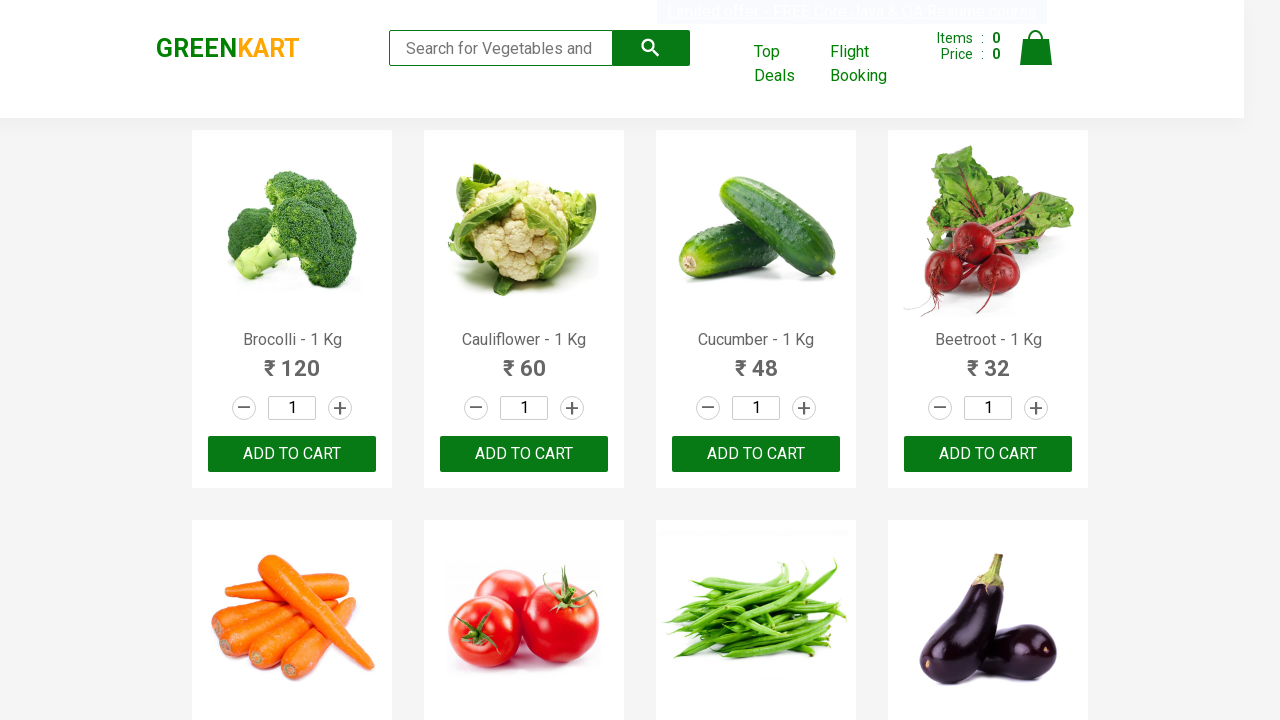

Waited for page to reach domcontentloaded state
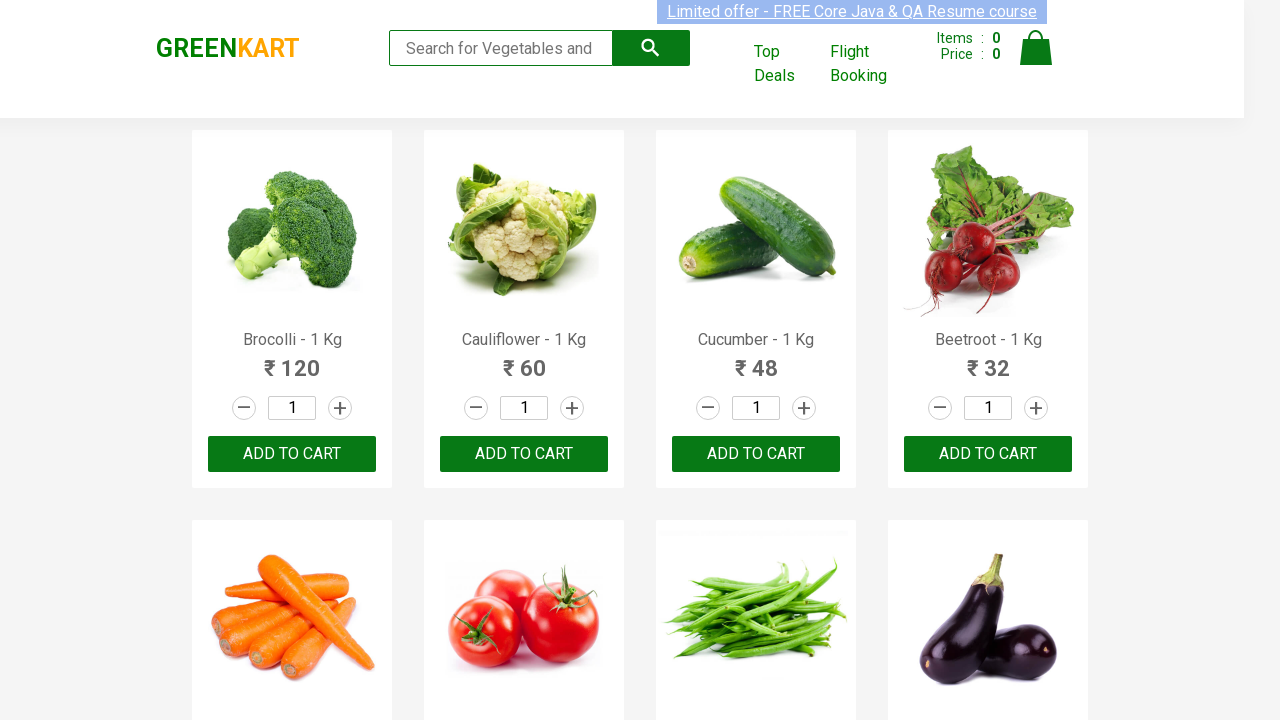

Retrieved page title: GreenKart - veg and fruits kart
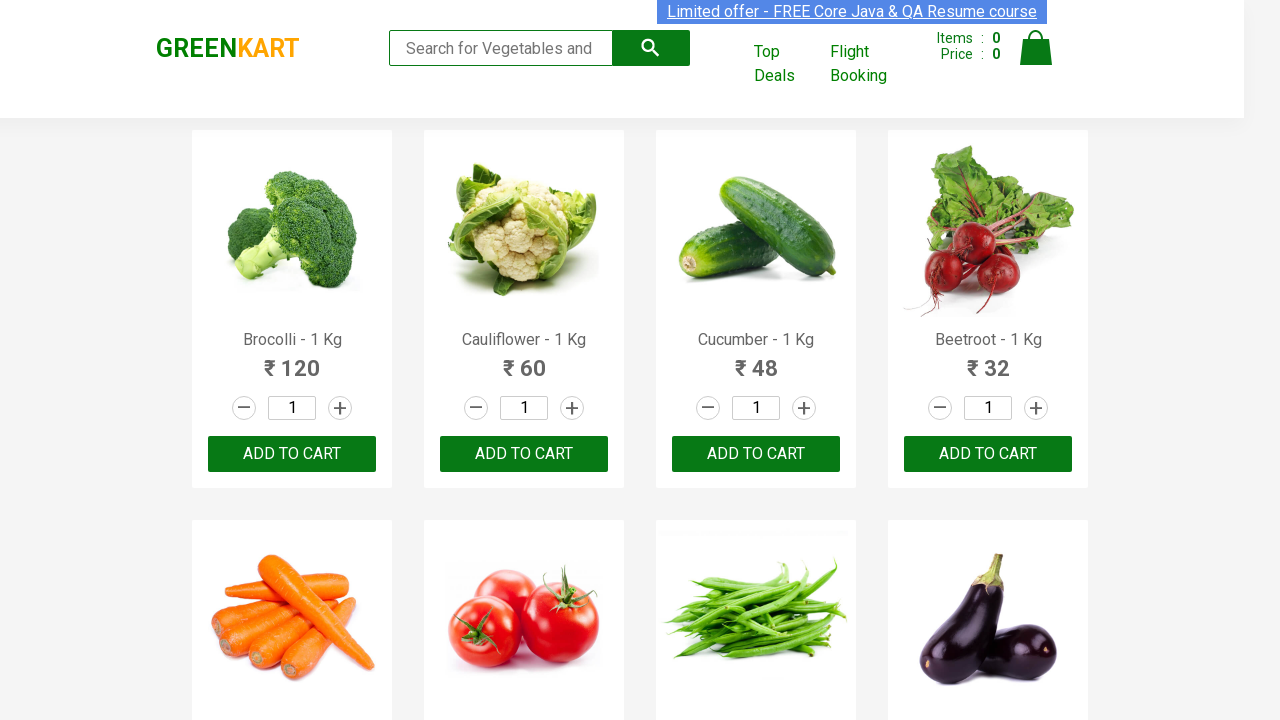

Printed page title to console
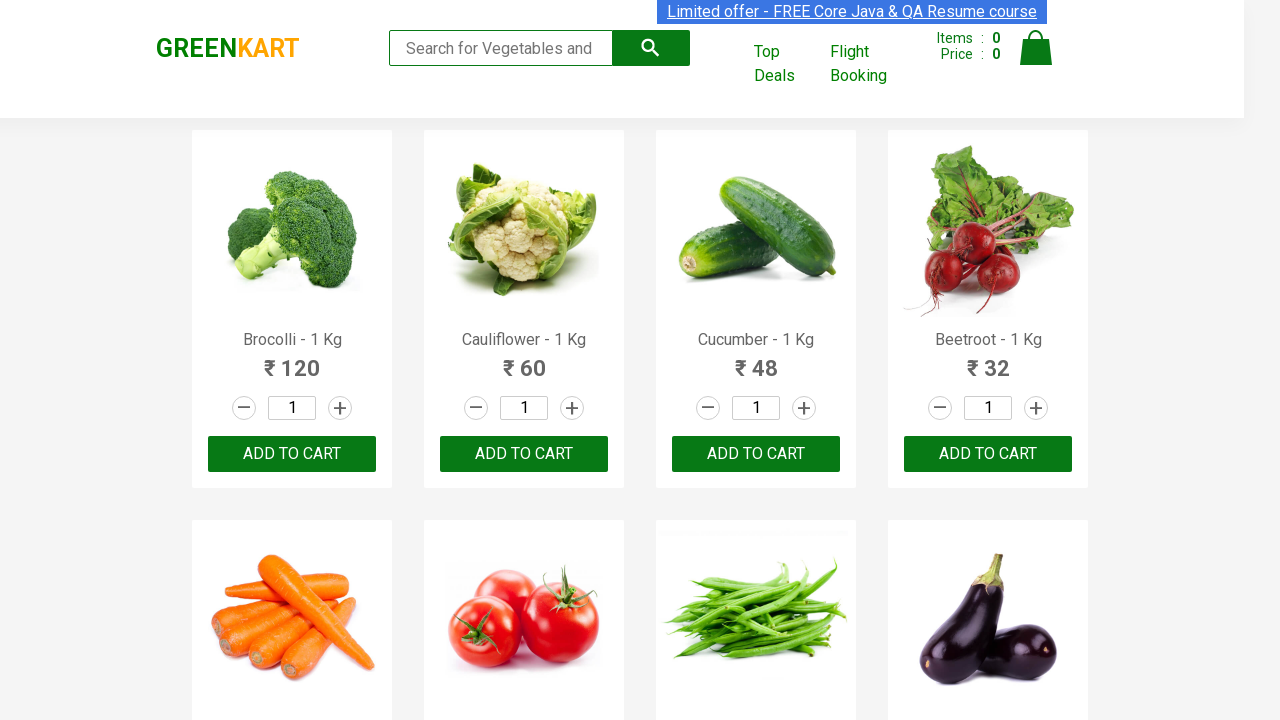

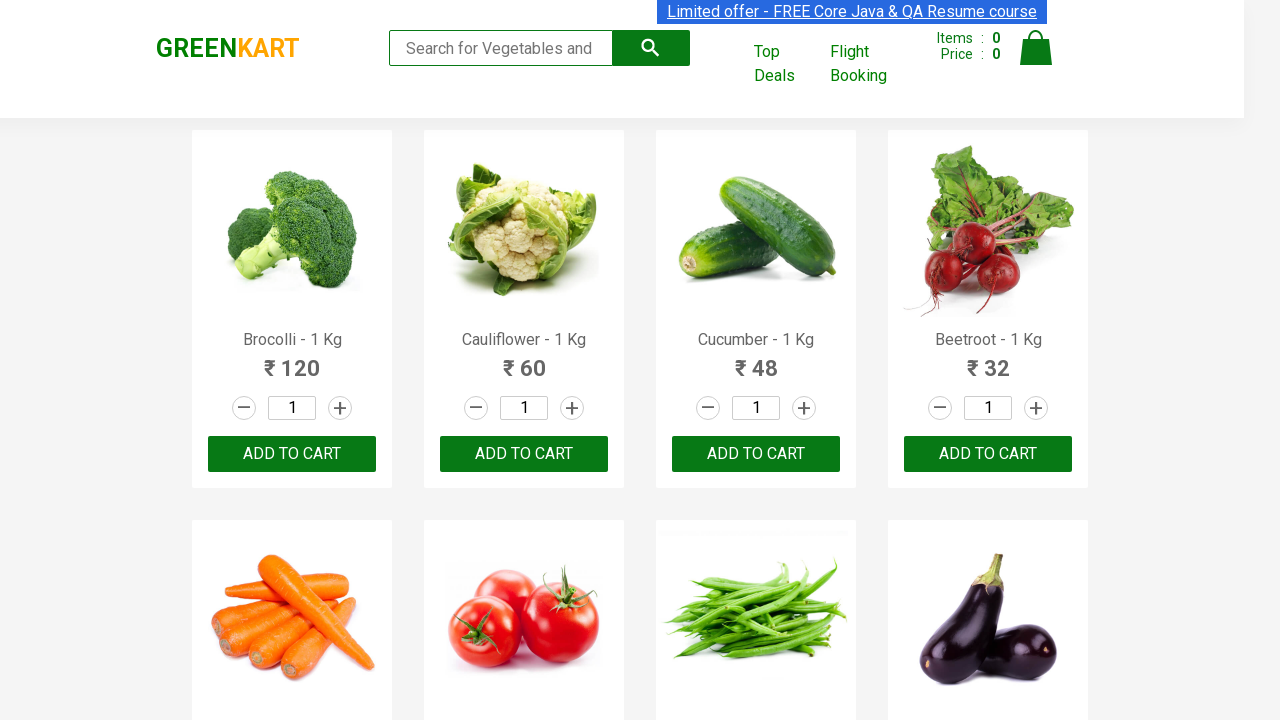